Tests the e-commerce checkout flow by adding an ebook to cart, proceeding to payment, and verifying that validation errors appear when required fields are not filled.

Starting URL: https://shopdemo.e-junkie.com/

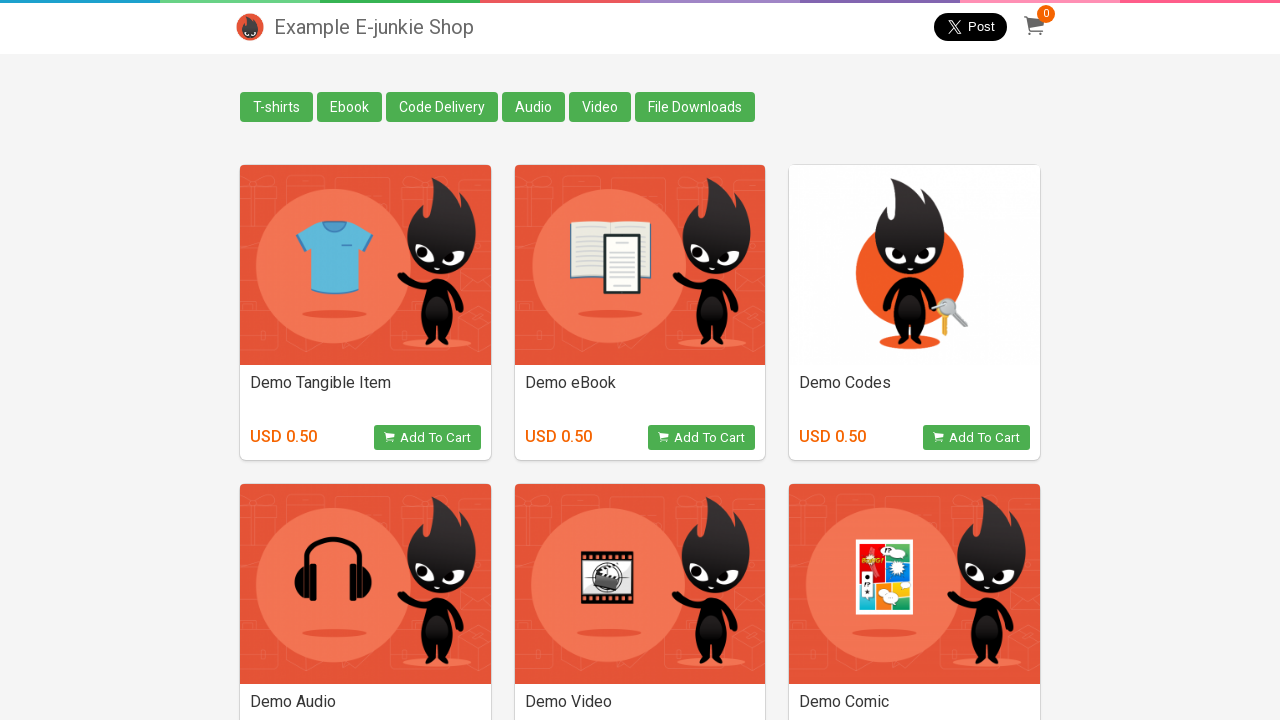

Clicked on Ebook link at (350, 107) on text=Ebook
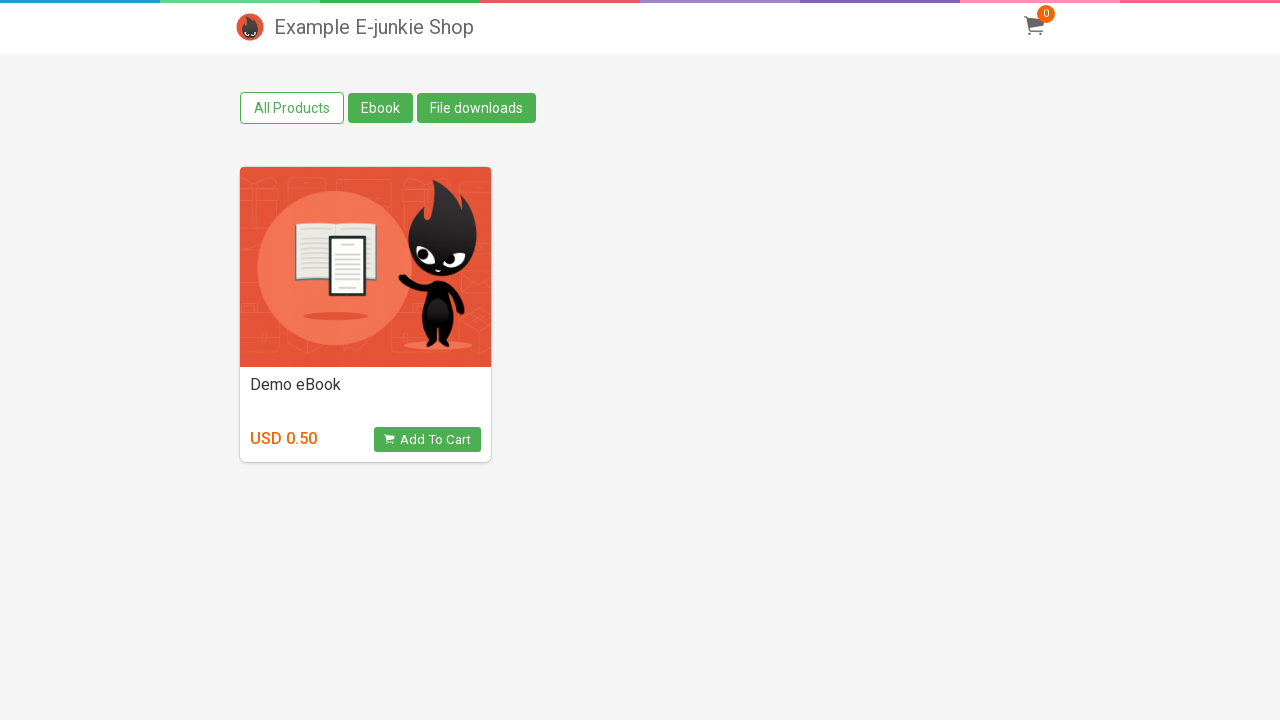

Clicked Add to Cart button at (427, 440) on button.view_product
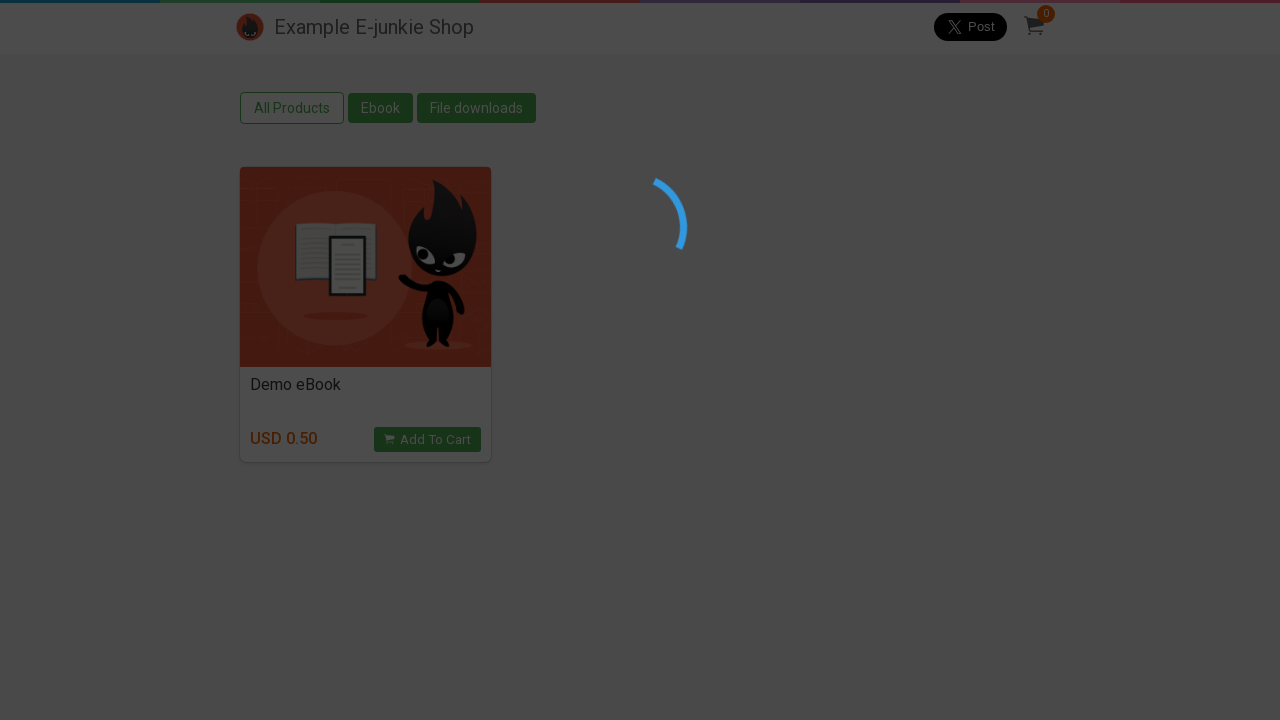

Located cart/checkout iframe
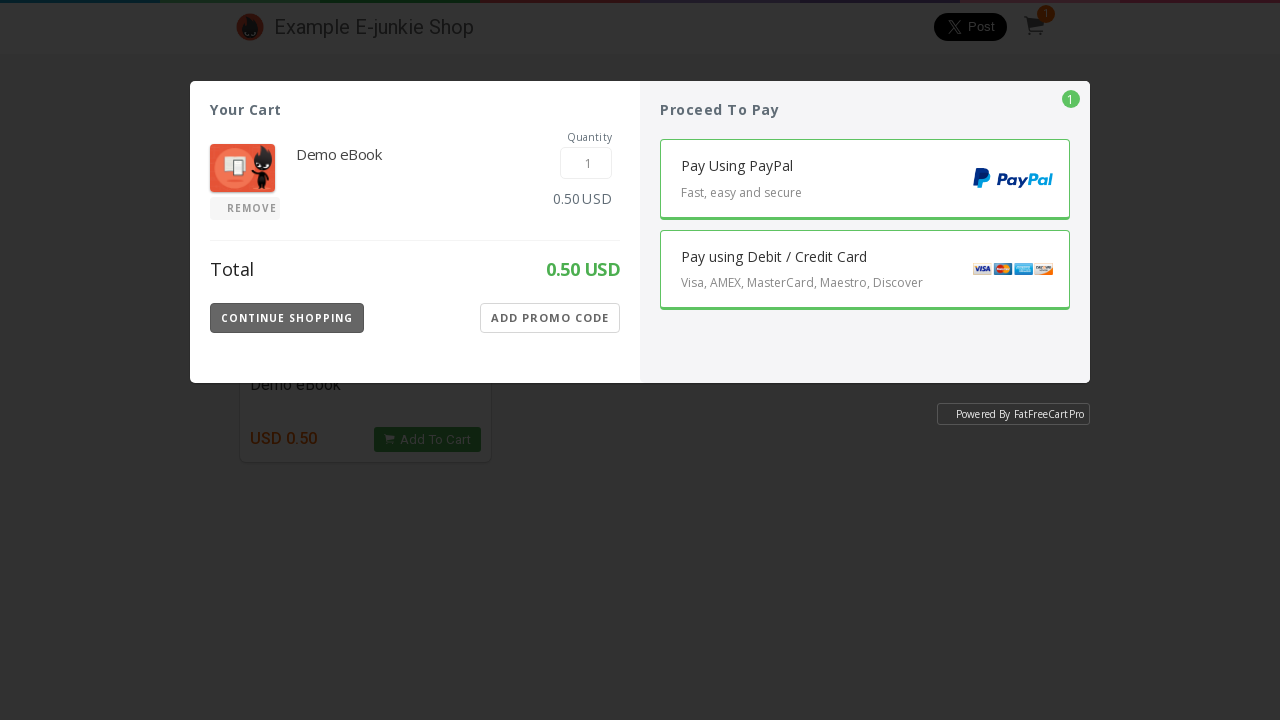

Located cart count element
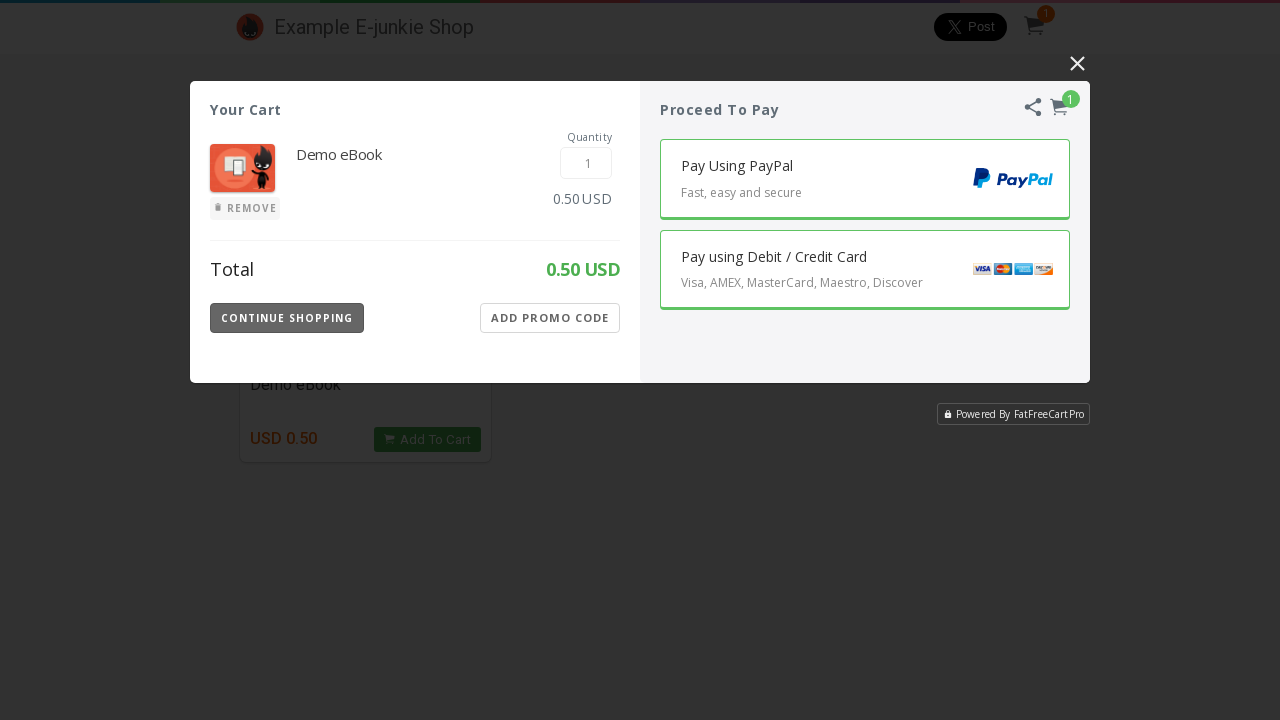

Waited for iframe content to load
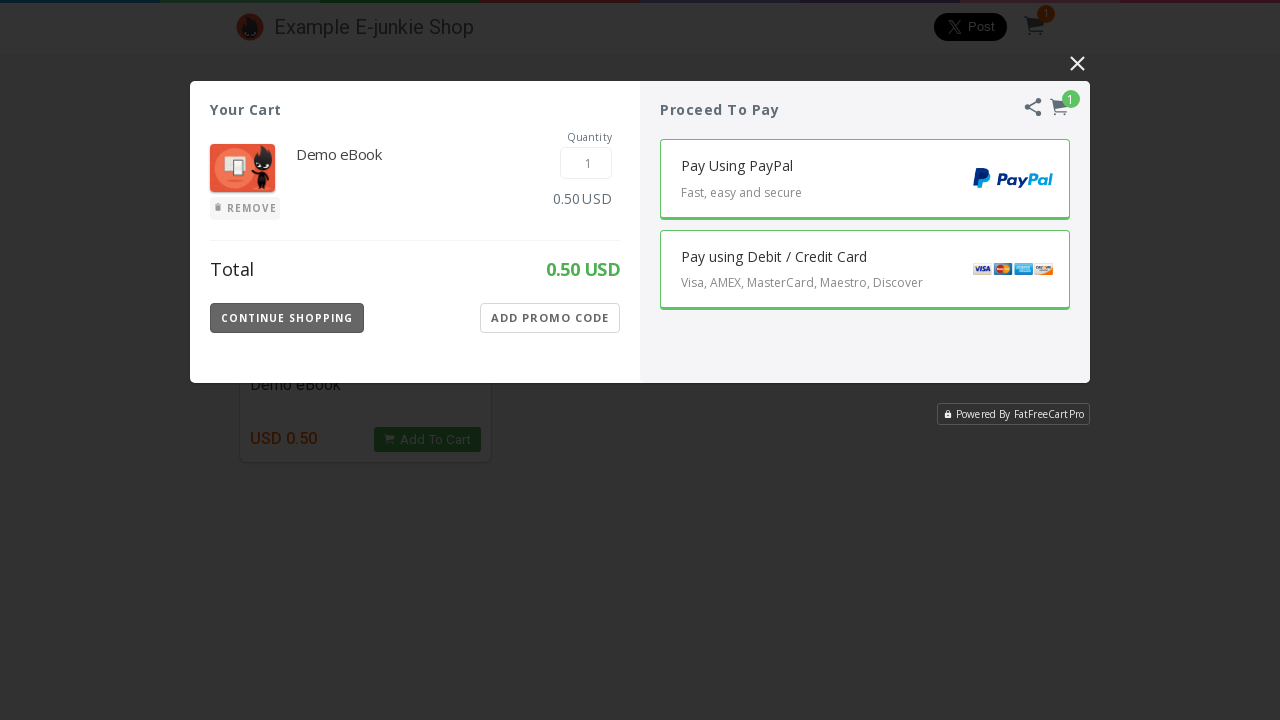

Located Pay with Debit/Credit Card button
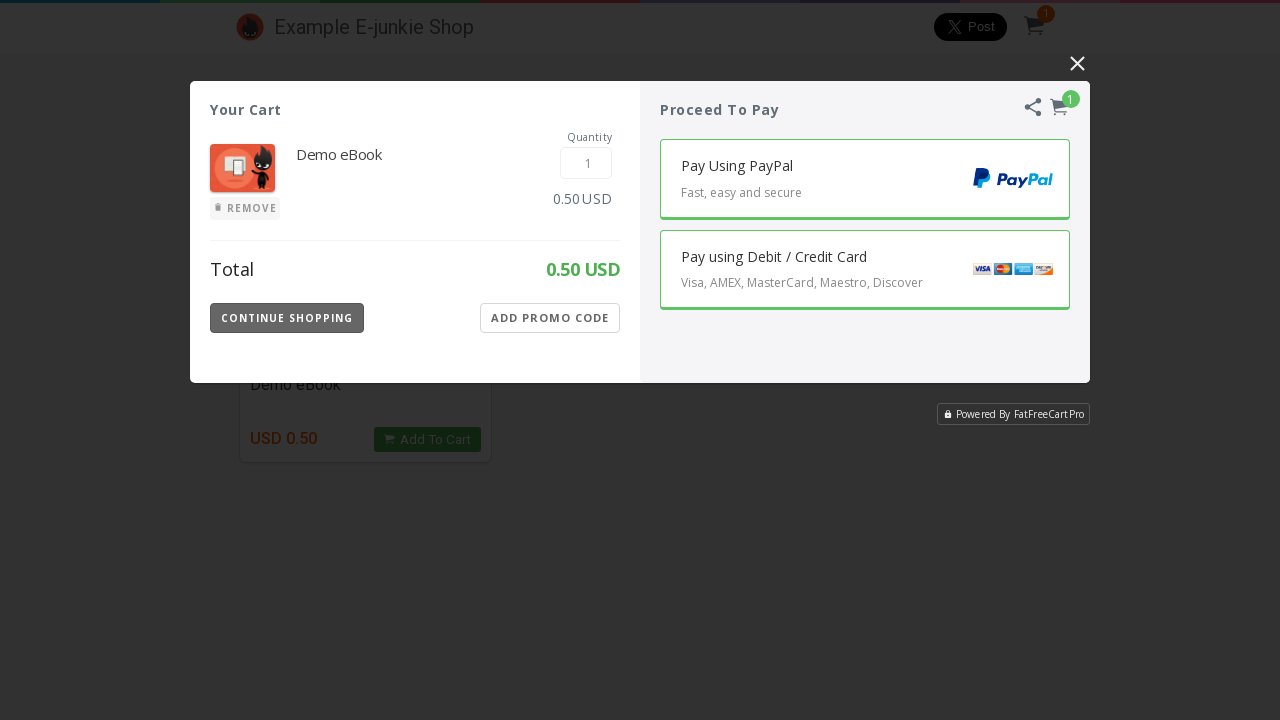

Pay with Debit/Credit Card button became visible
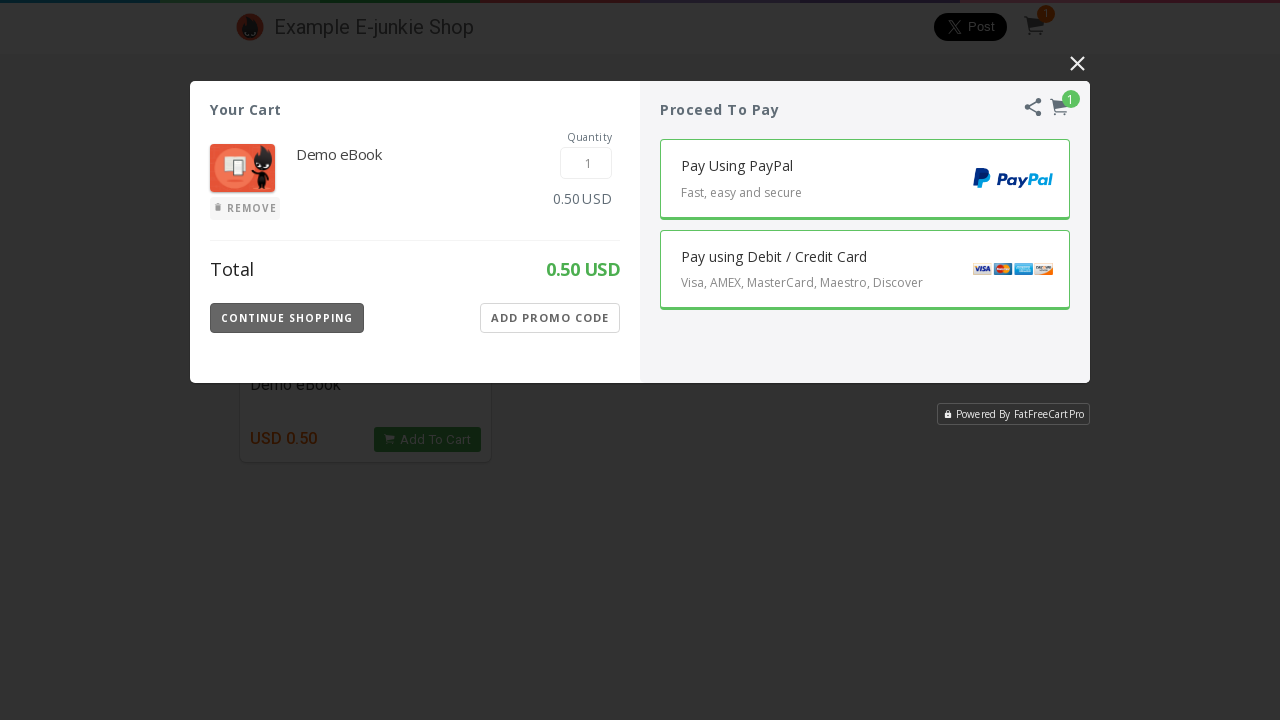

Clicked Pay with Debit/Credit Card button at (865, 270) on iframe.EJIframeV3.EJOverlayV3 >> internal:control=enter-frame >> button.Payment-
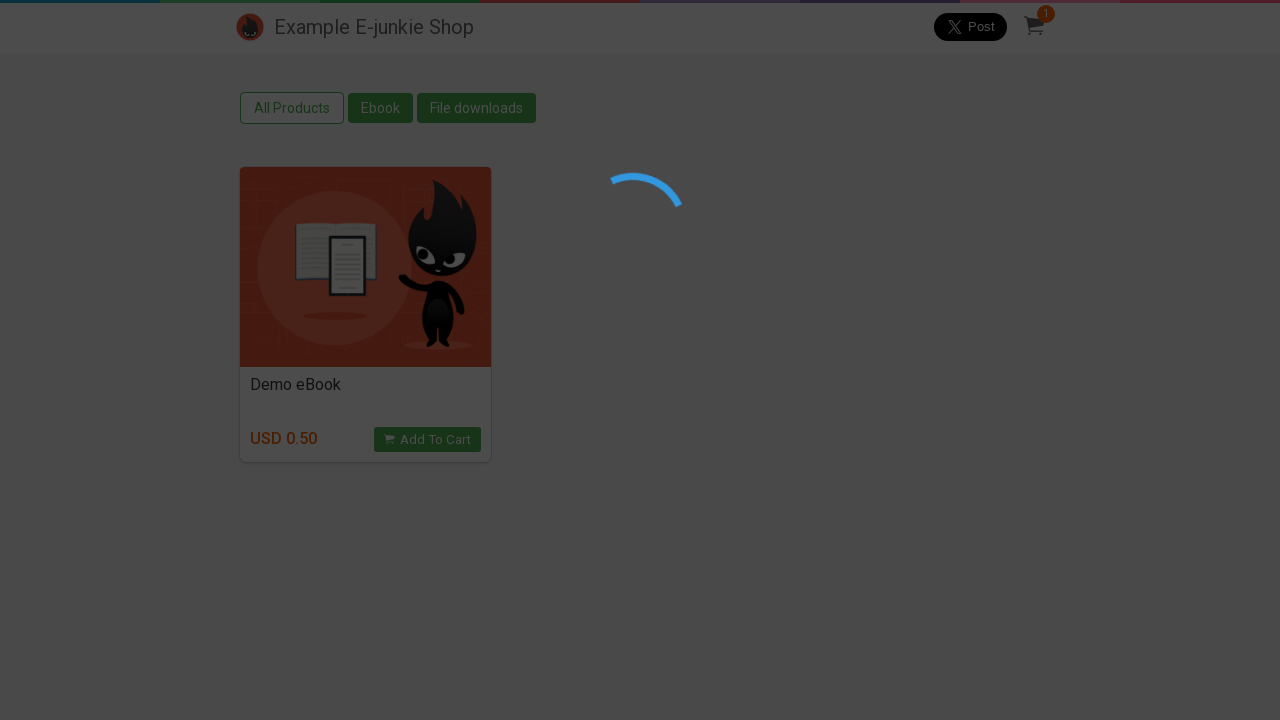

Located Pay button
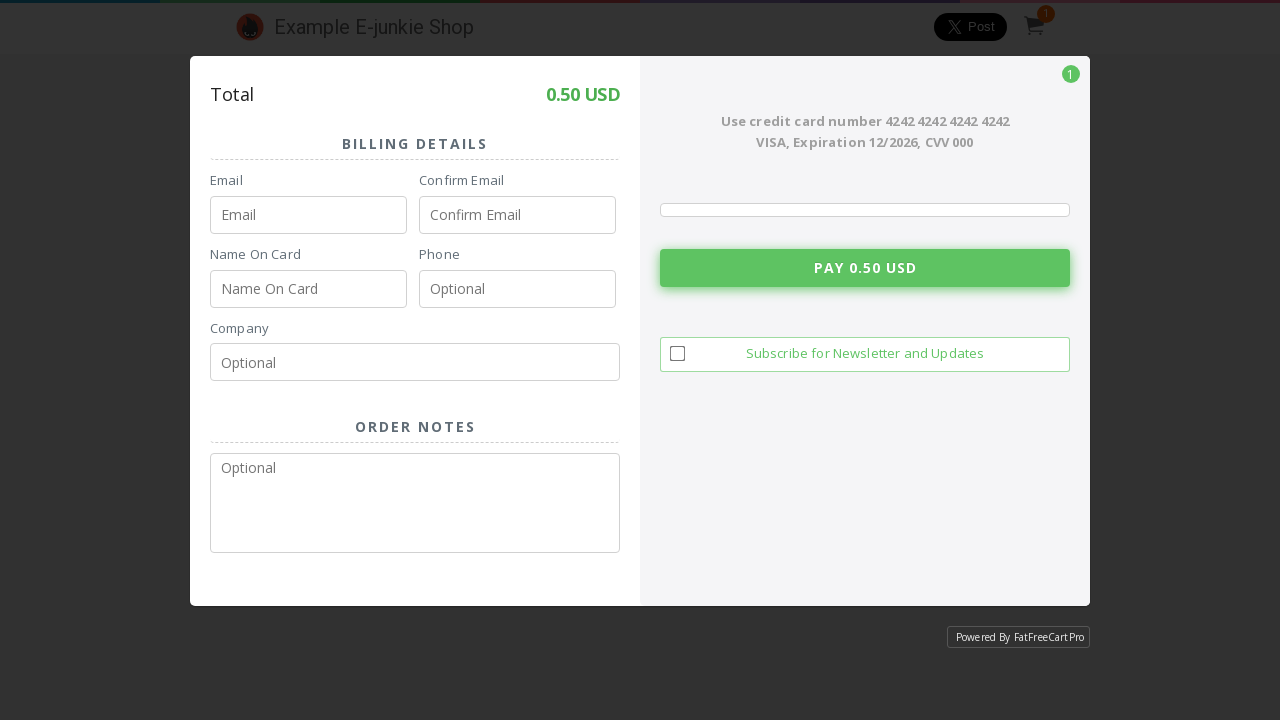

Clicked Pay button without filling required fields at (865, 293) on iframe.EJIframeV3.EJOverlayV3 >> internal:control=enter-frame >> button.Pay-Butt
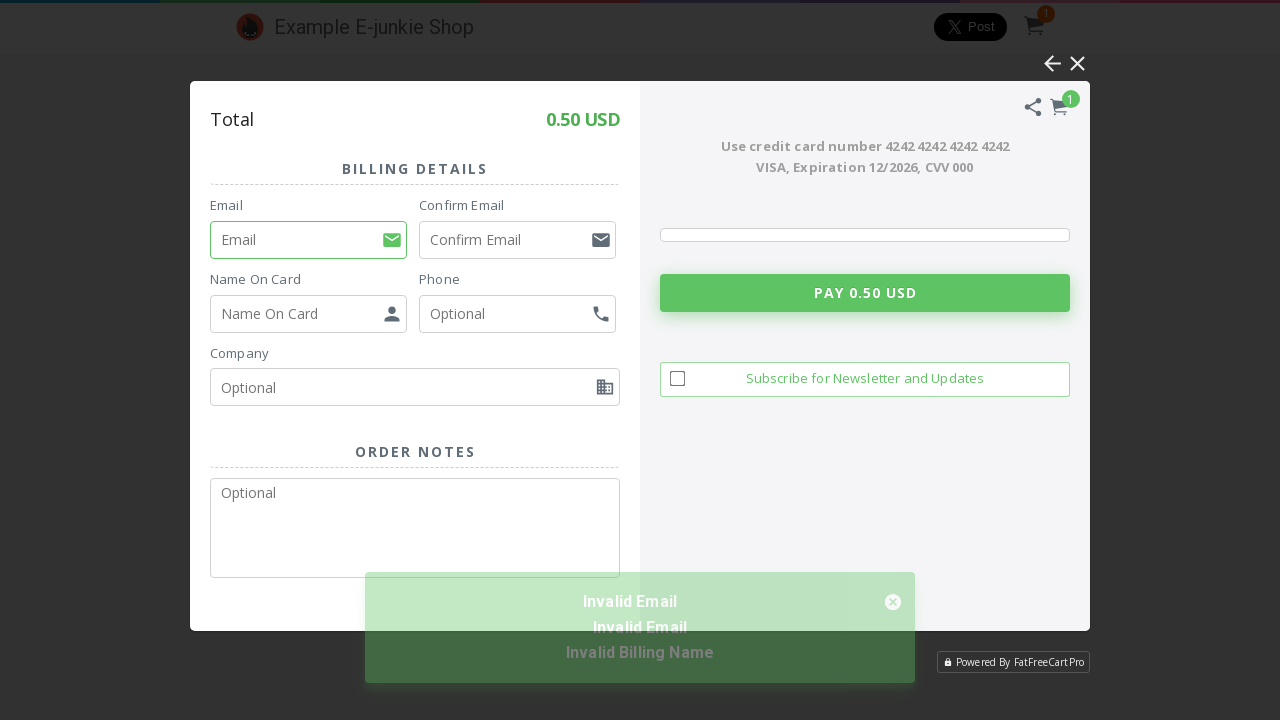

Located validation error message element
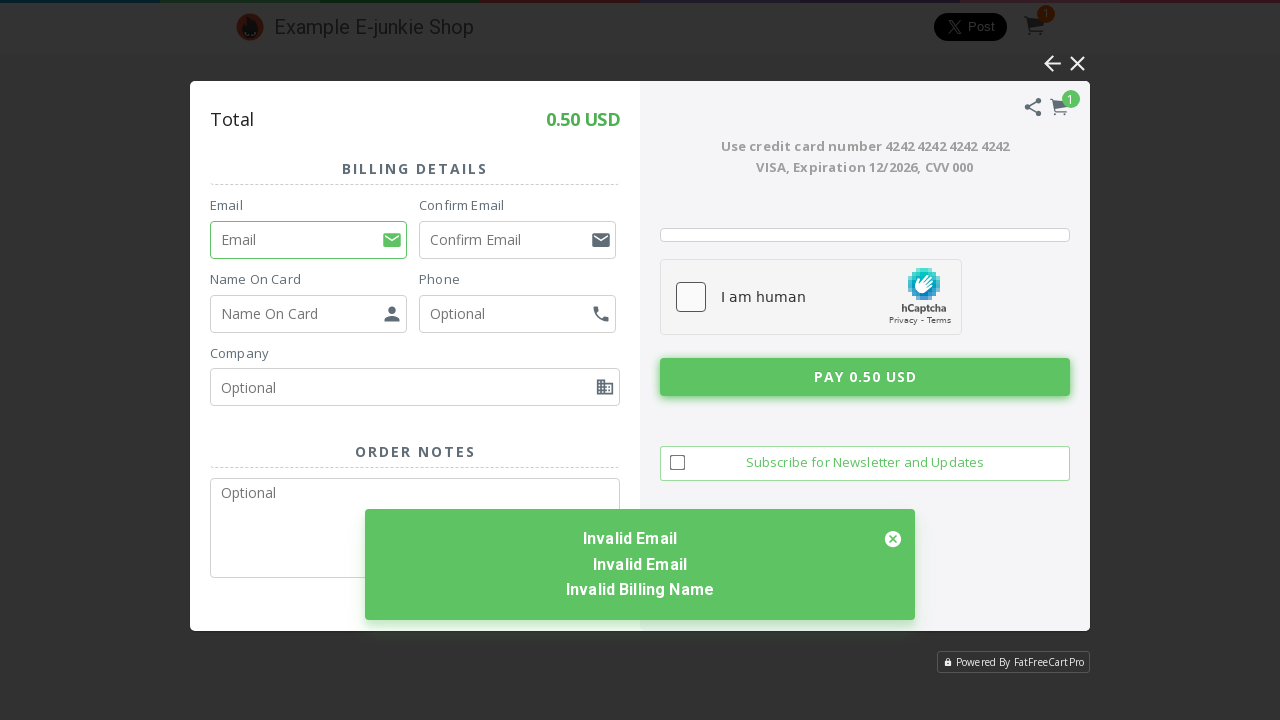

Validation error message 'Invalid Email' appeared
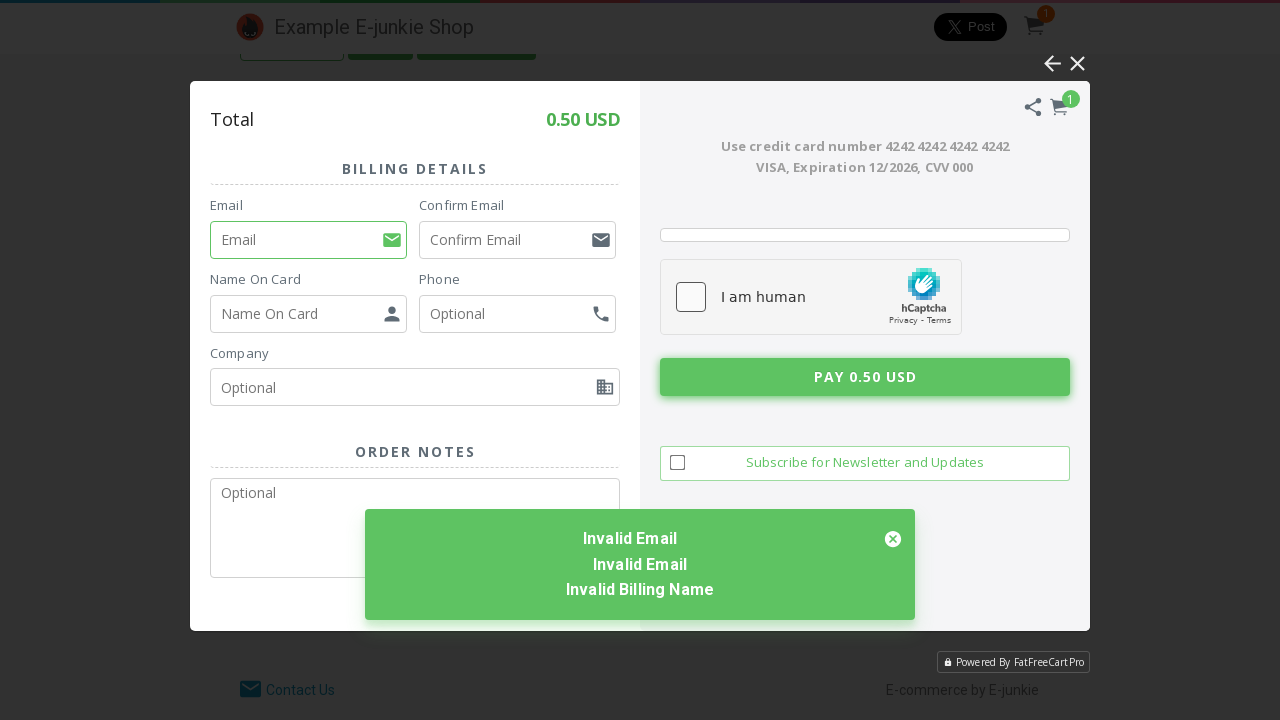

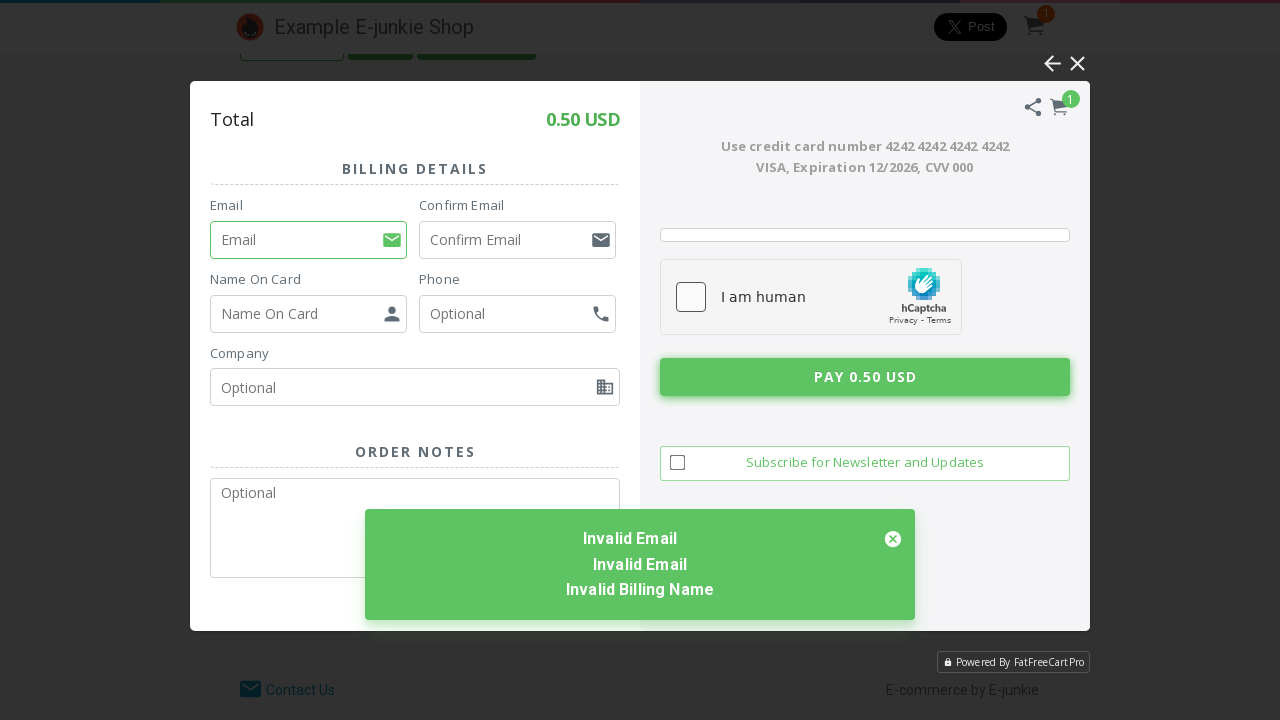